Tests explicit wait functionality by clicking a button and waiting for a text element to appear on a Selenium practice page

Starting URL: http://seleniumpractise.blogspot.com/2016/08/how-to-use-explicit-wait-in-selenium.html

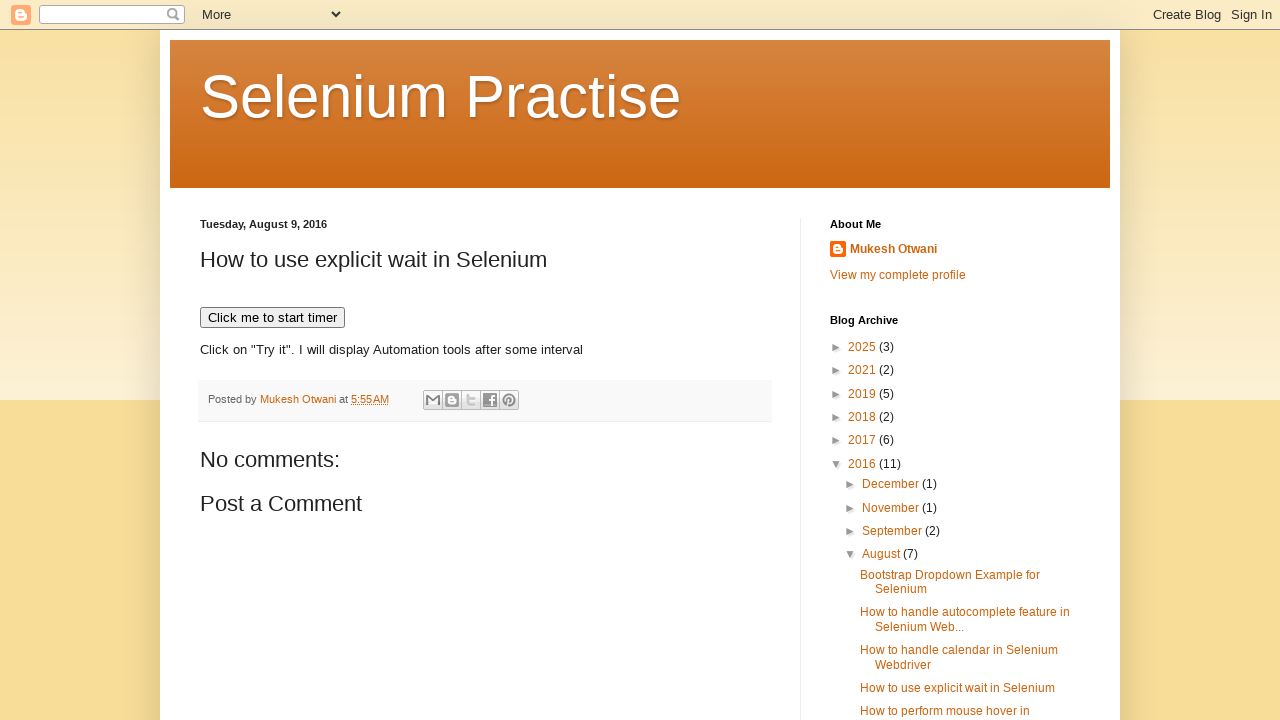

Navigated to Selenium practice page for explicit wait testing
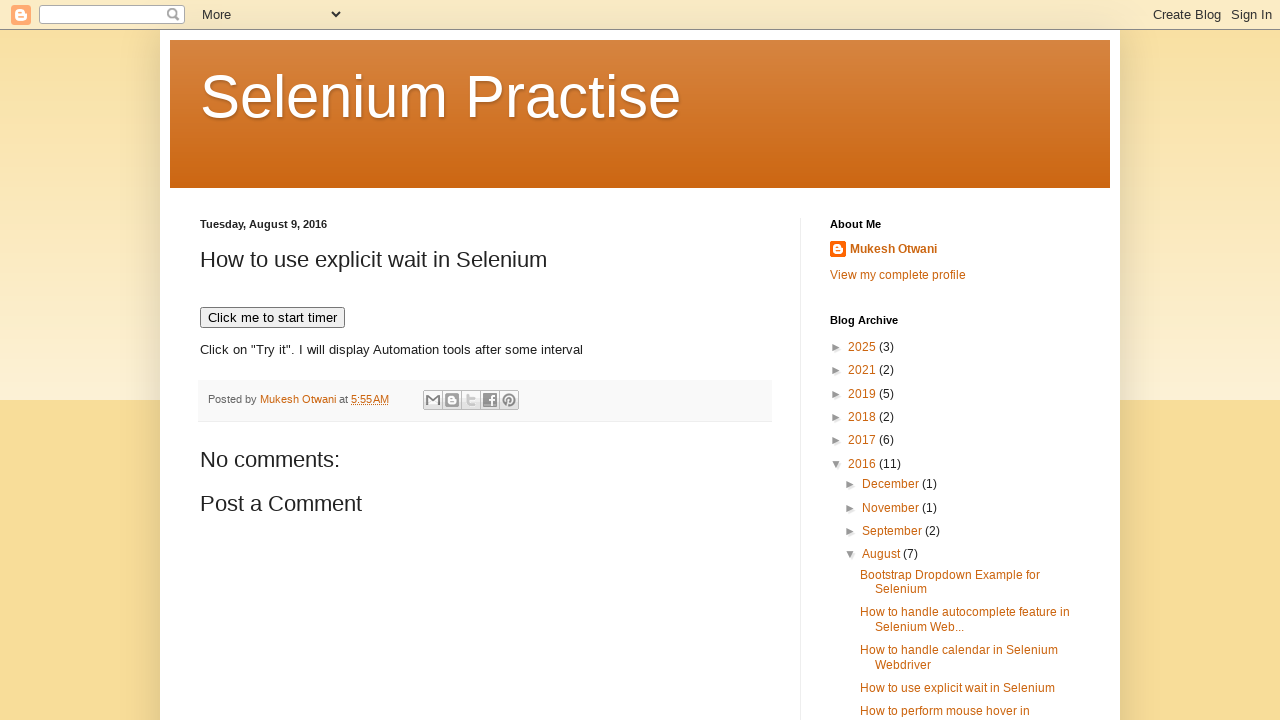

Clicked button to trigger delayed text element at (272, 318) on xpath=//*[@id='post-body-7708391096228750161']/button
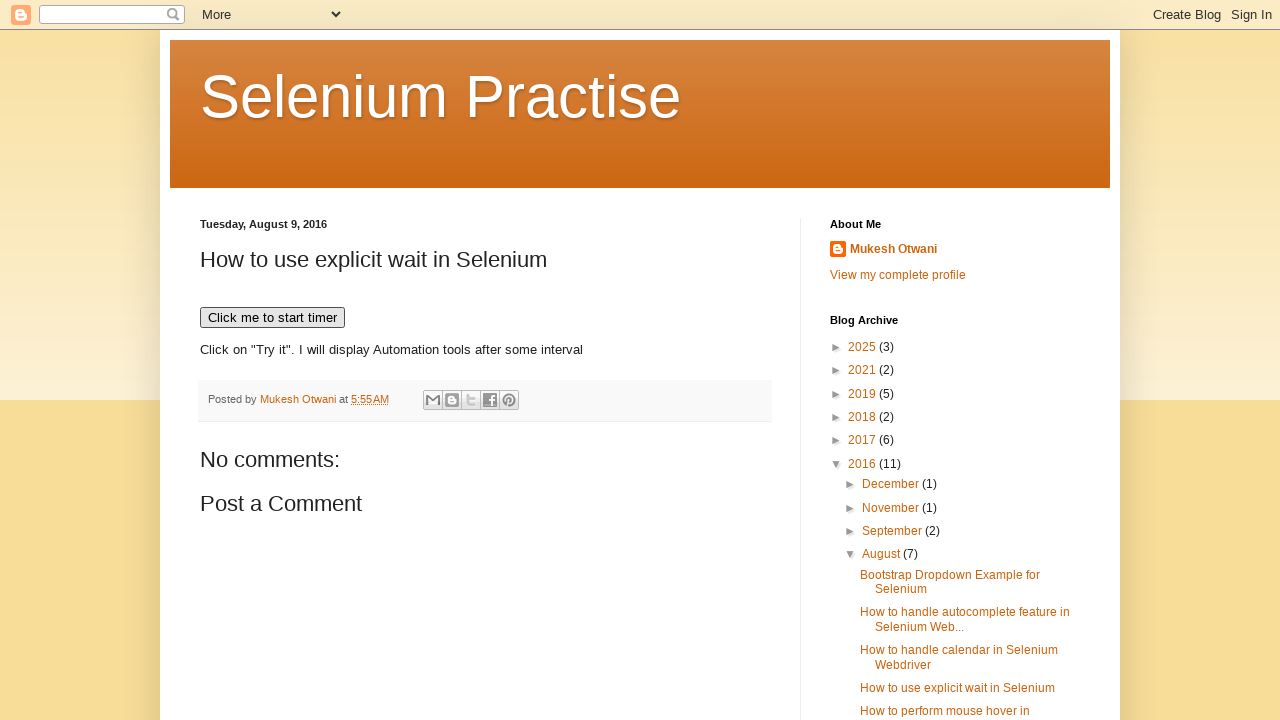

Waited for demo text element to appear after button click
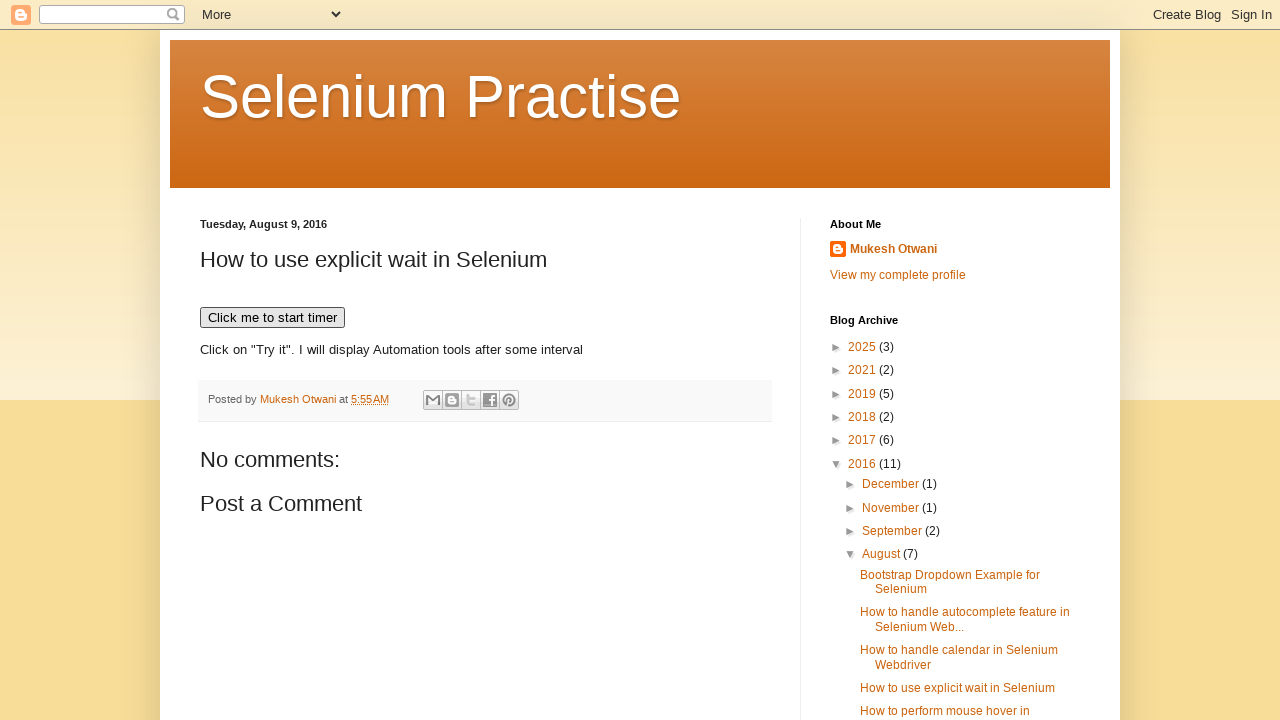

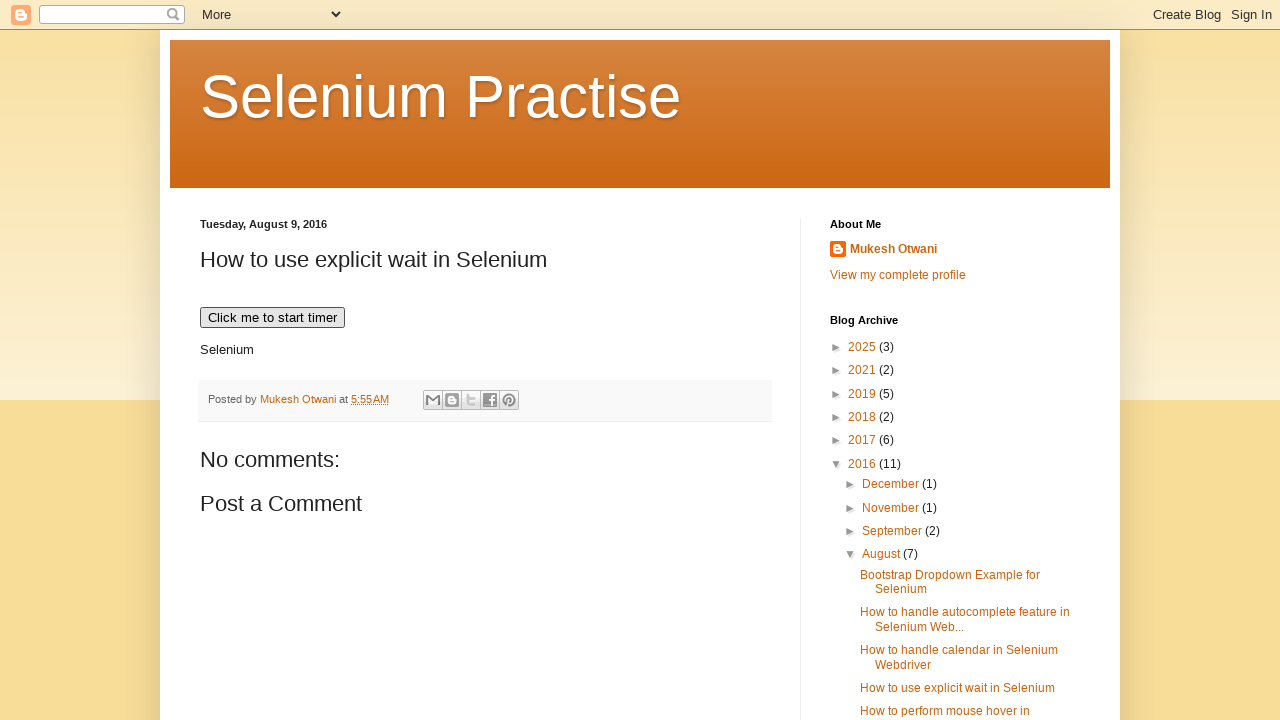